Tests the forgot password functionality by clicking on the 'Forgot your password?' link and verifying navigation to the reset password page

Starting URL: https://opensource-demo.orangehrmlive.com/

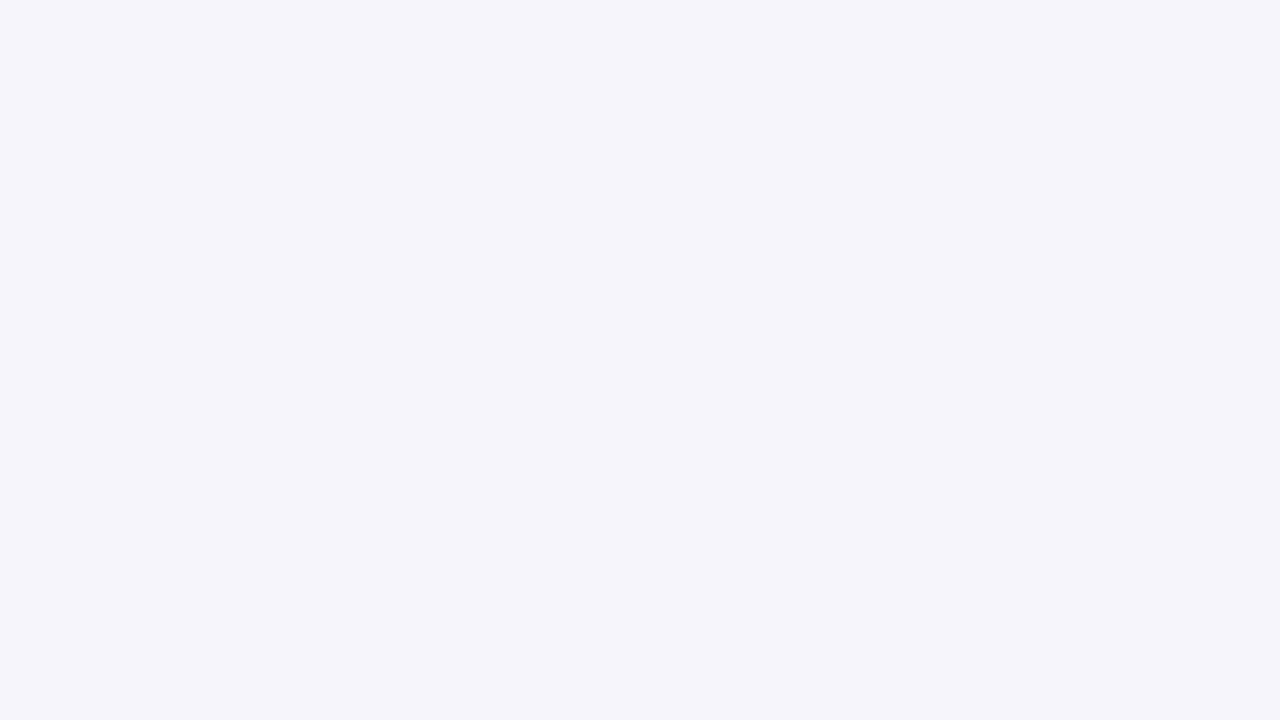

Clicked on 'Forgot your password?' link at (512, 608) on xpath=//p[text()='Forgot your password? ']
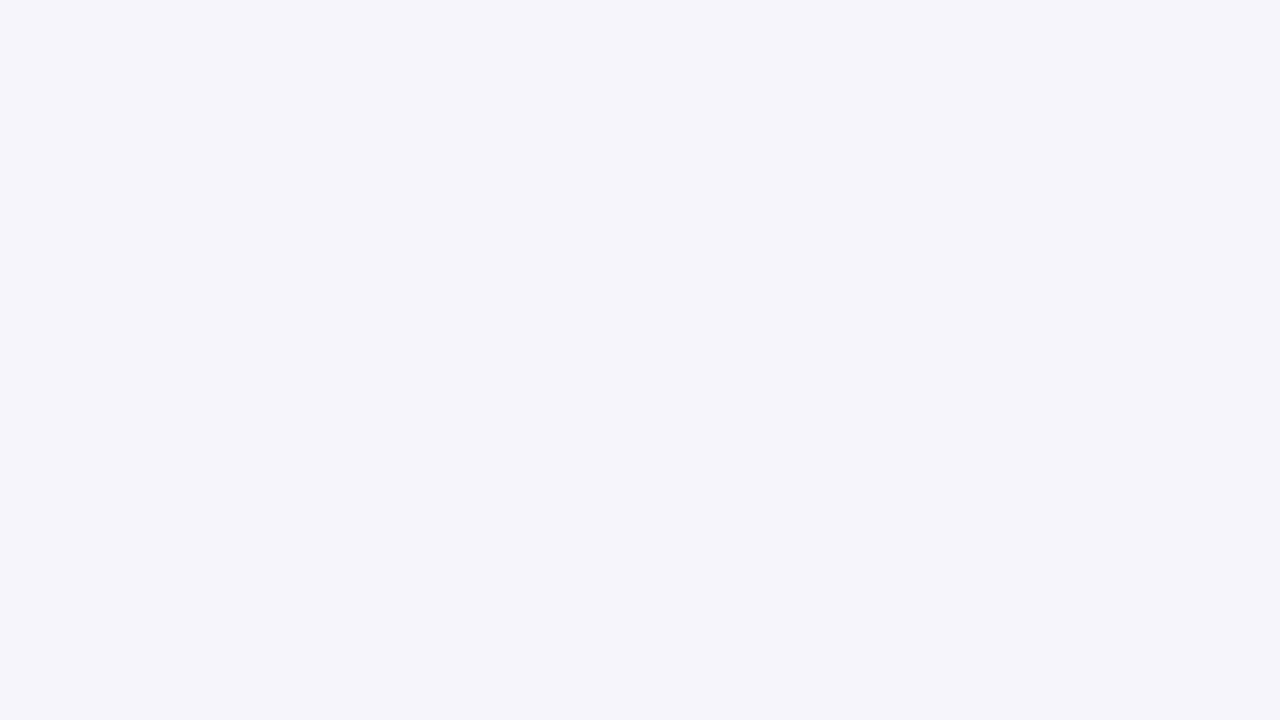

Reset Password page loaded successfully
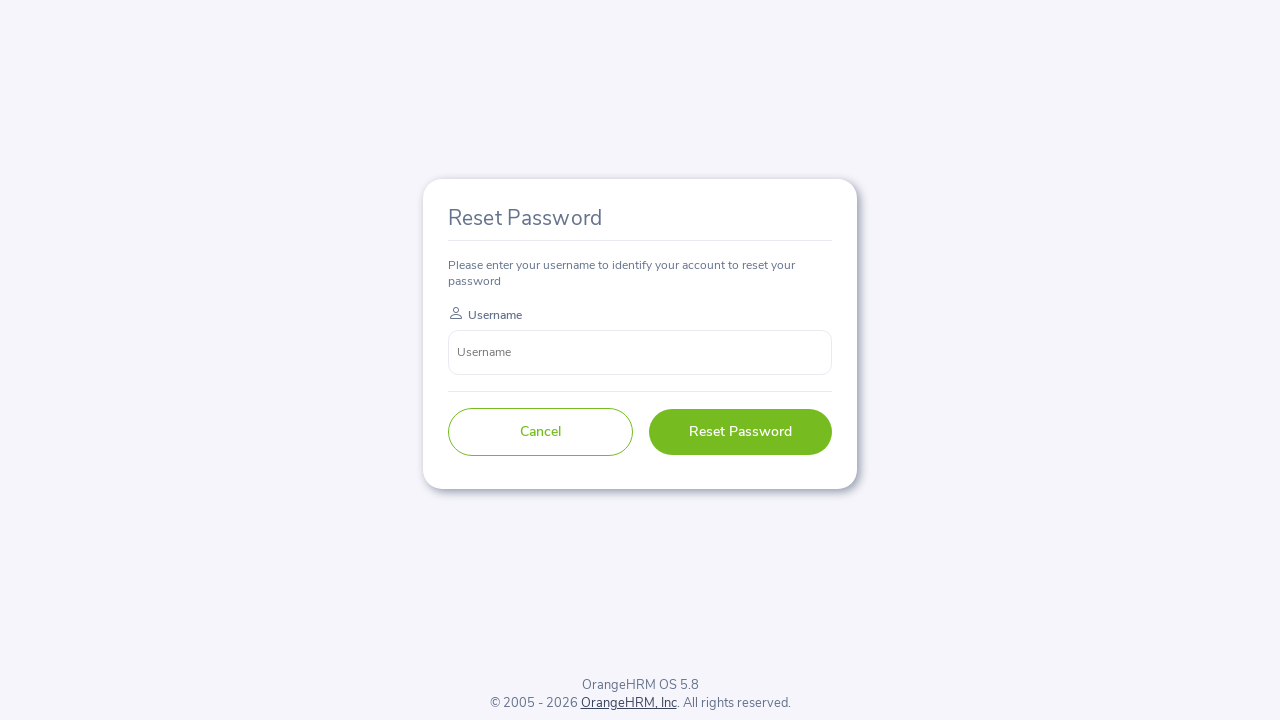

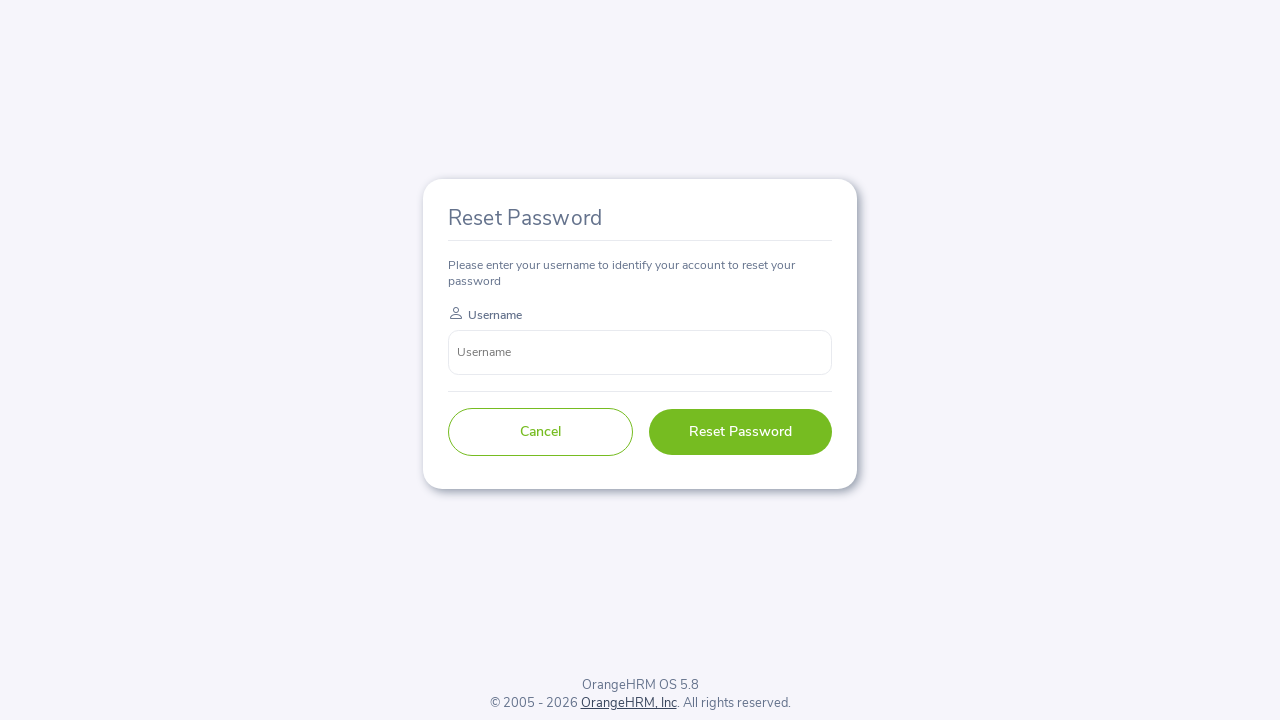